Tests opening a new window/tab by clicking a link and verifying the new window URL

Starting URL: https://the-internet.herokuapp.com/windows

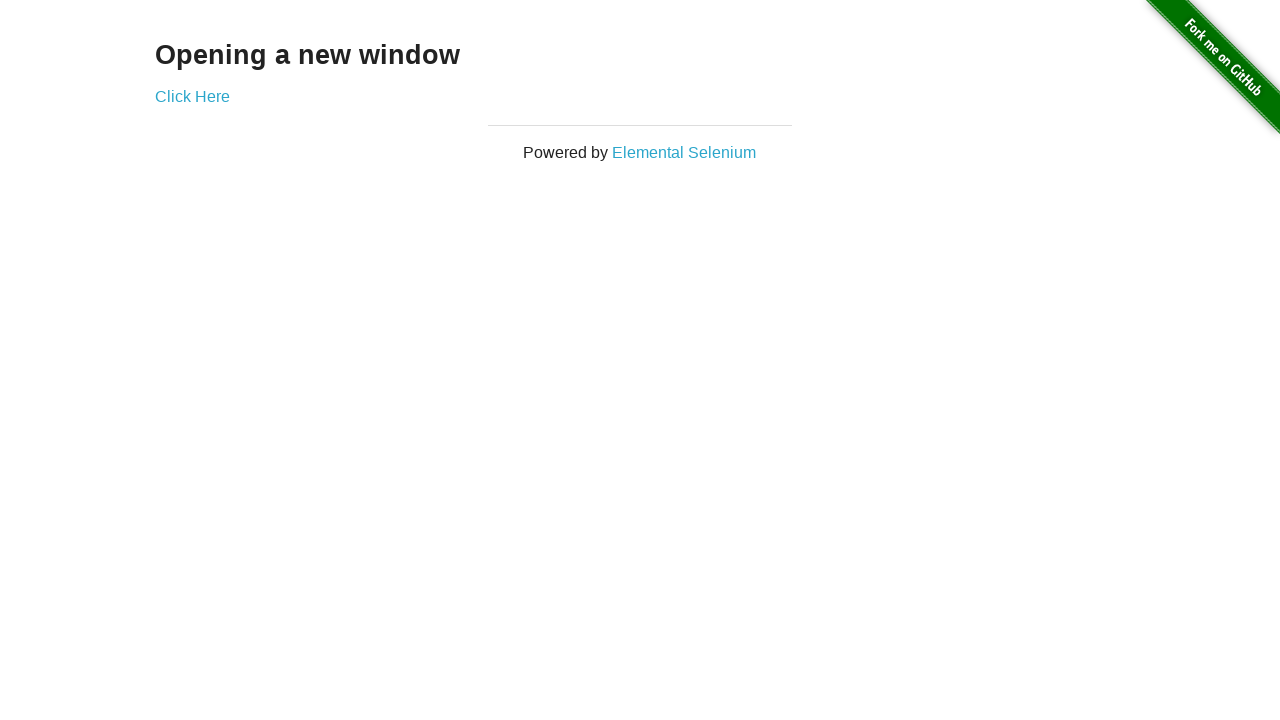

Clicked link to open new window at (192, 96) on xpath=//*[@id="content"]/div/a
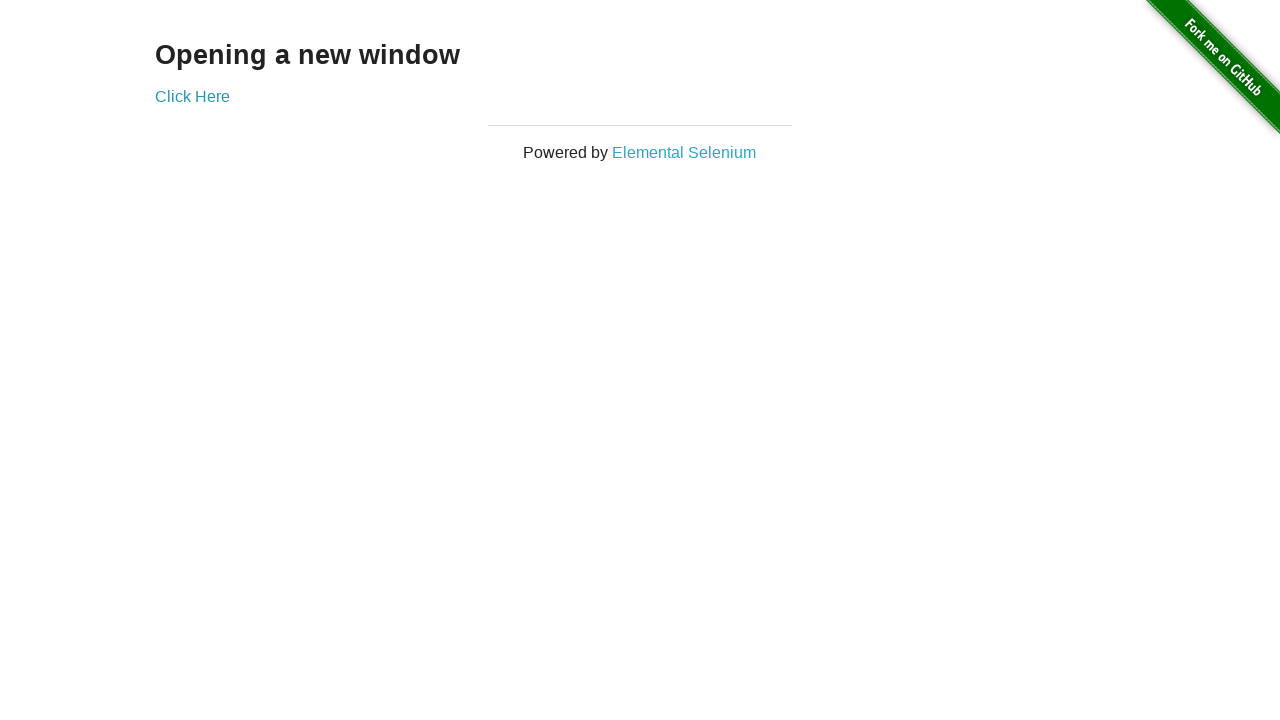

New window/tab opened and captured
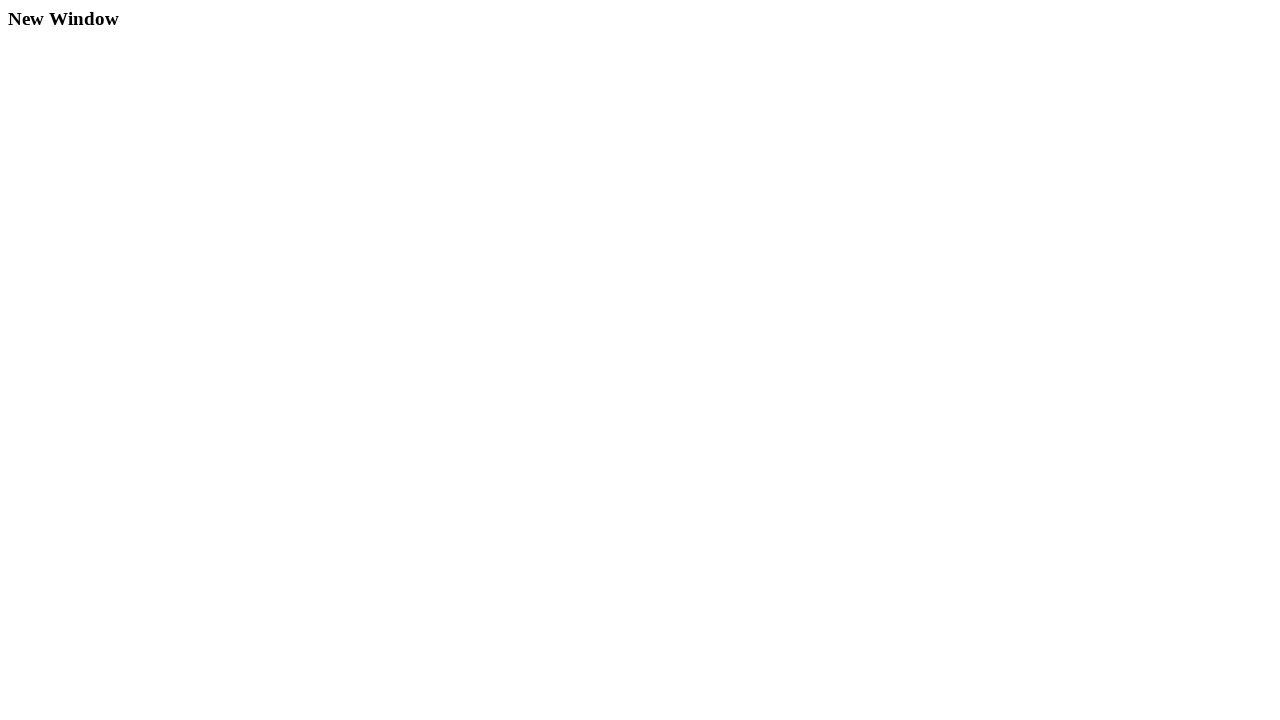

New window loaded with URL https://the-internet.herokuapp.com/windows/new
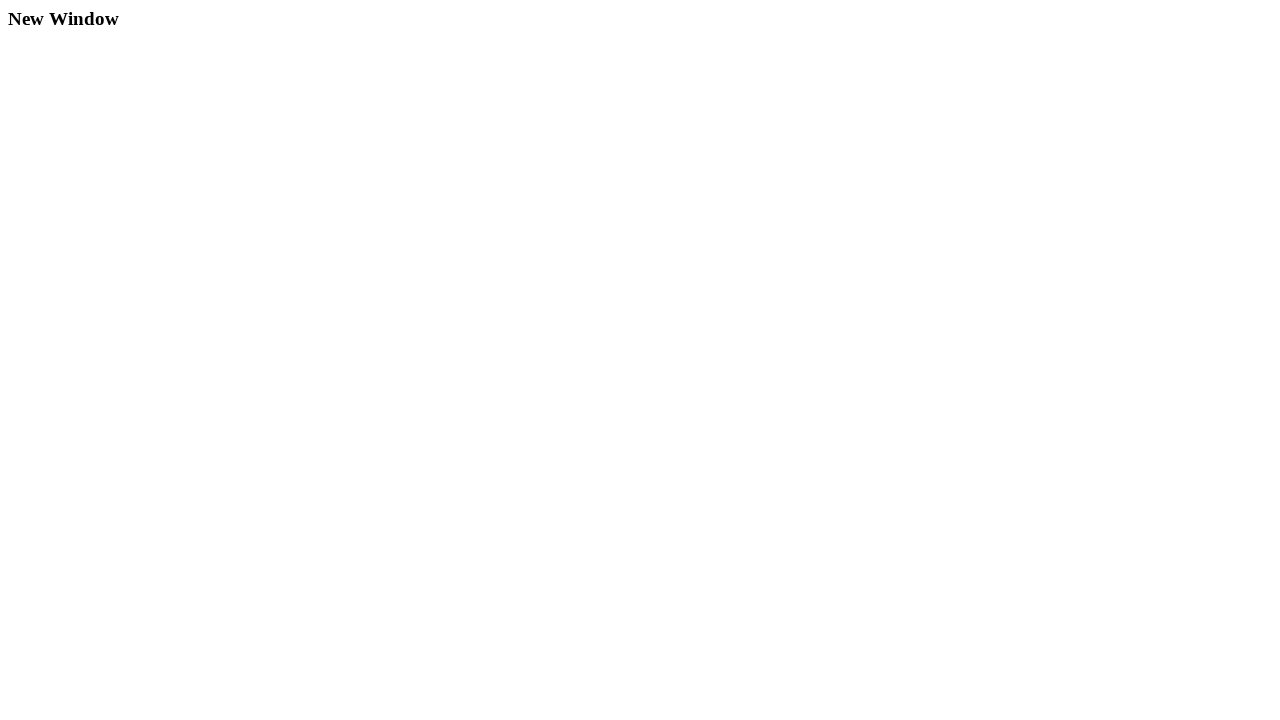

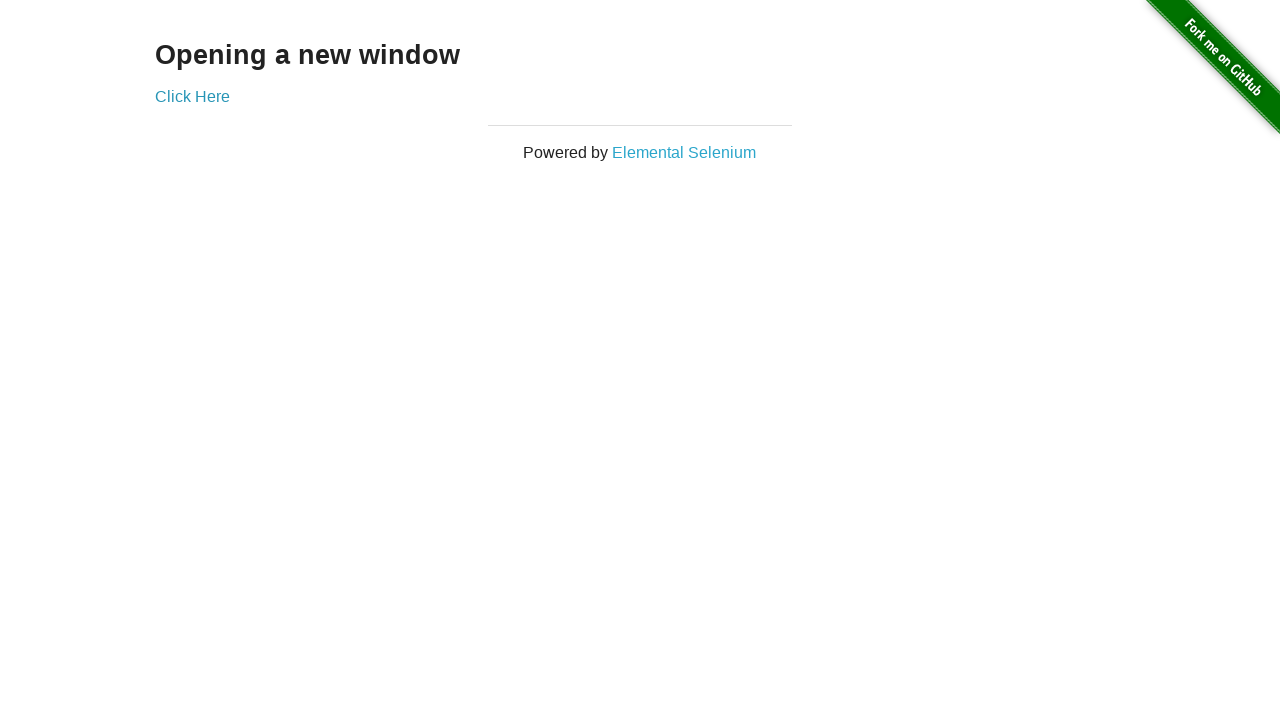